Tests window handling by clicking a button to open a new window, switching between windows, and filling a form field in the child window

Starting URL: https://www.hyrtutorials.com/p/window-handles-practice.html

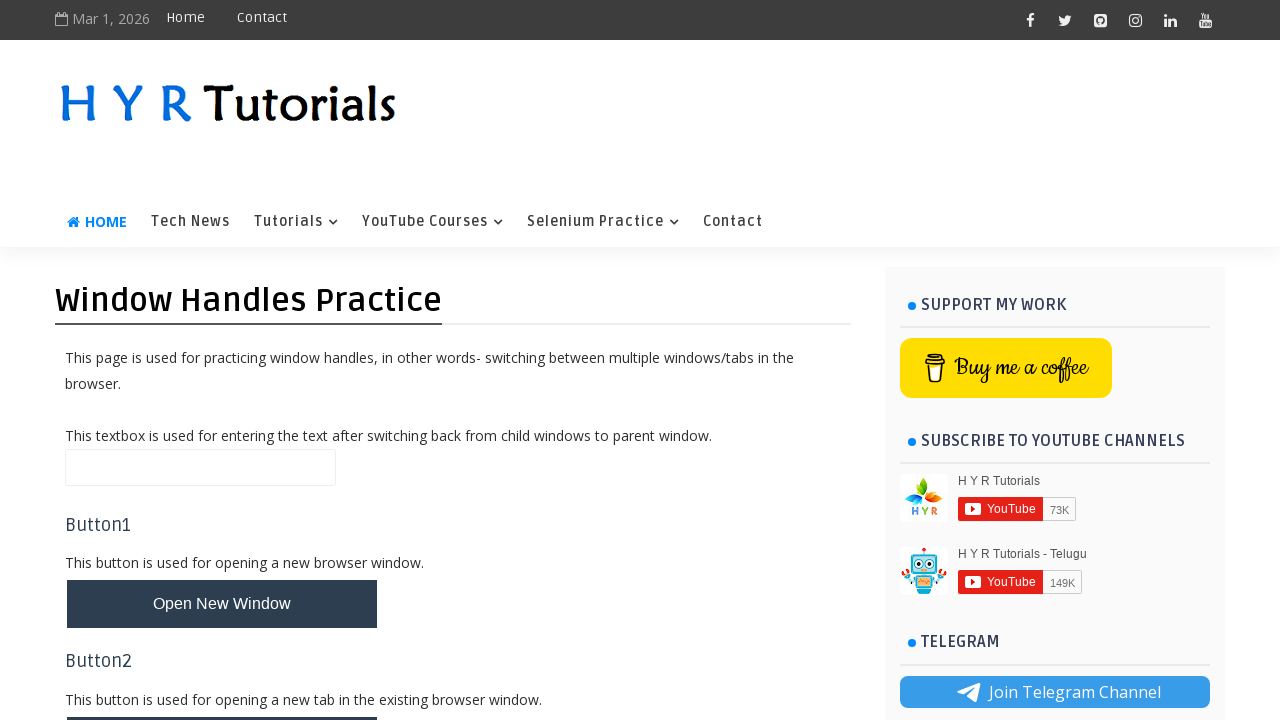

Clicked button to open new window at (222, 604) on #newWindowBtn
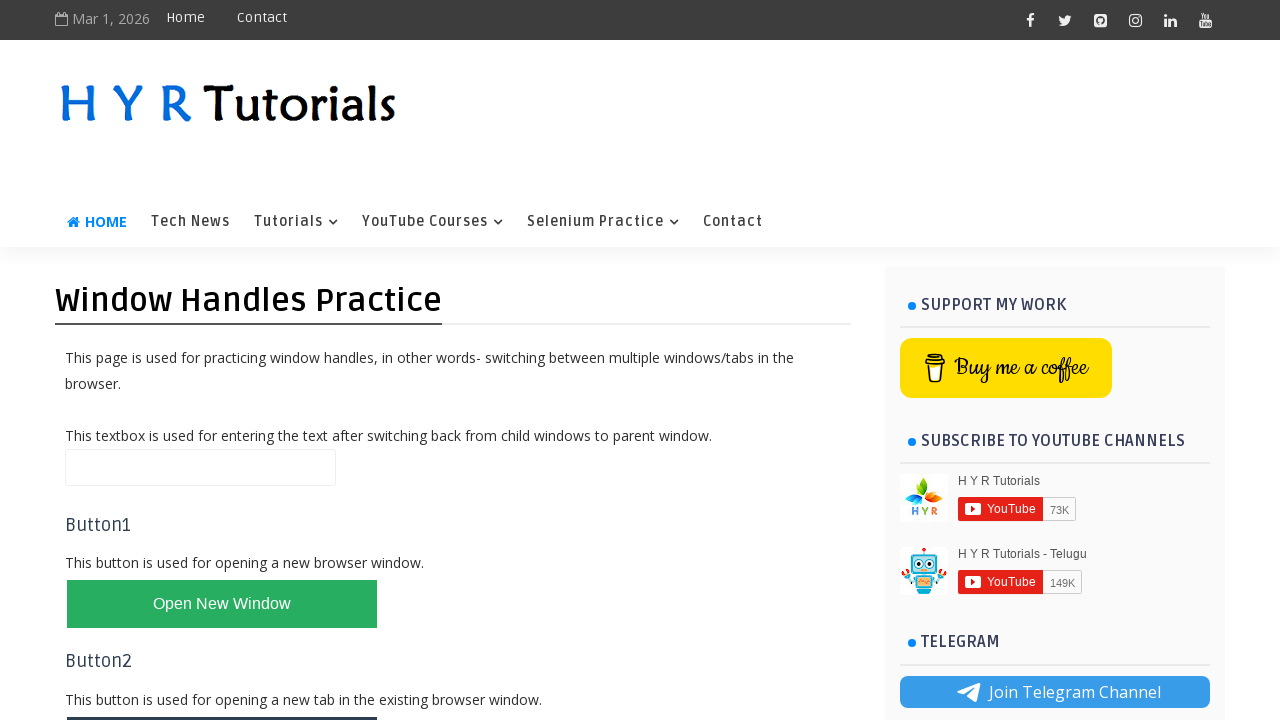

New window page object retrieved
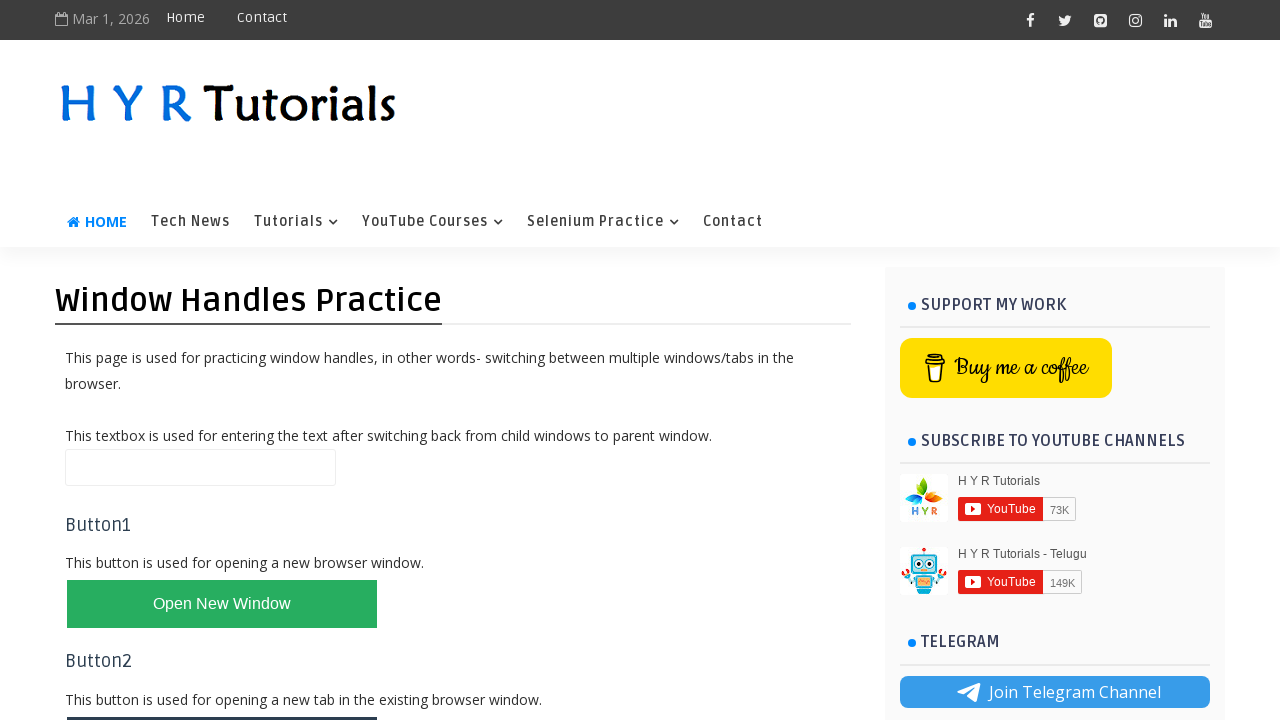

New window page loaded completely
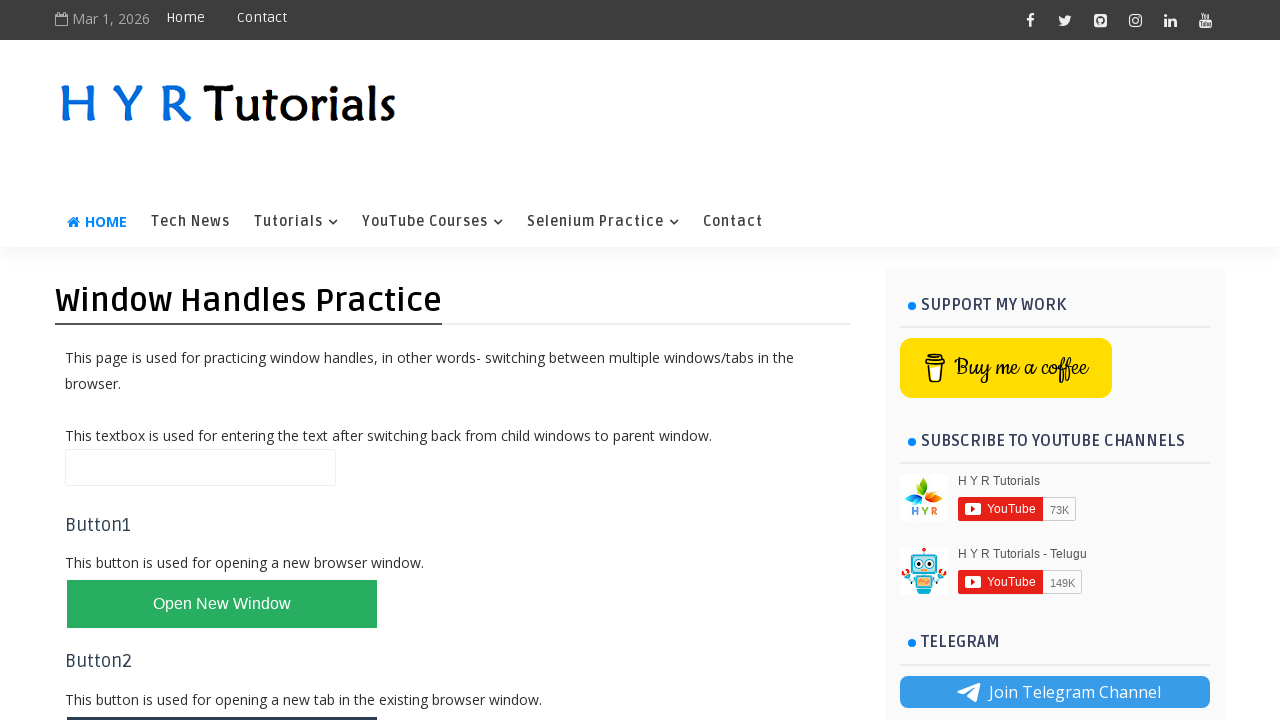

Printed URLs - Child: https://www.hyrtutorials.com/p/basic-controls.html, Parent: https://www.hyrtutorials.com/p/window-handles-practice.html
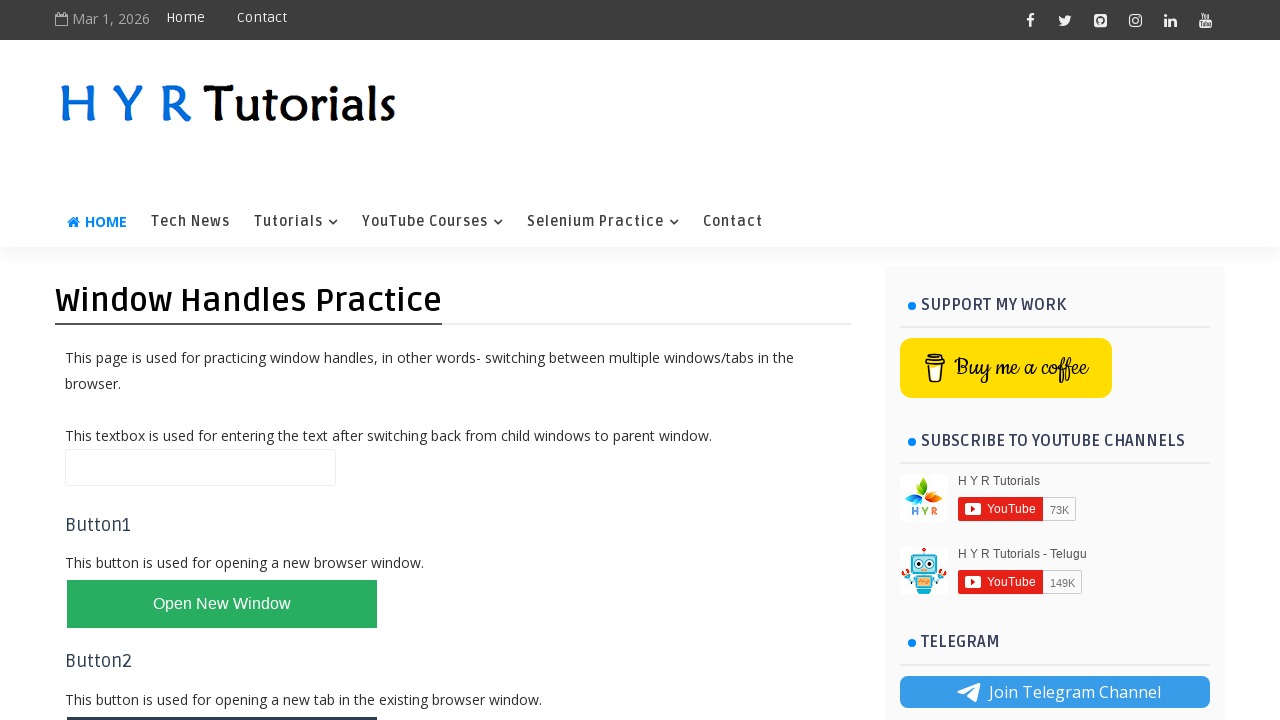

Filled firstName field in child window with 'Thiyagarajan' on #firstName
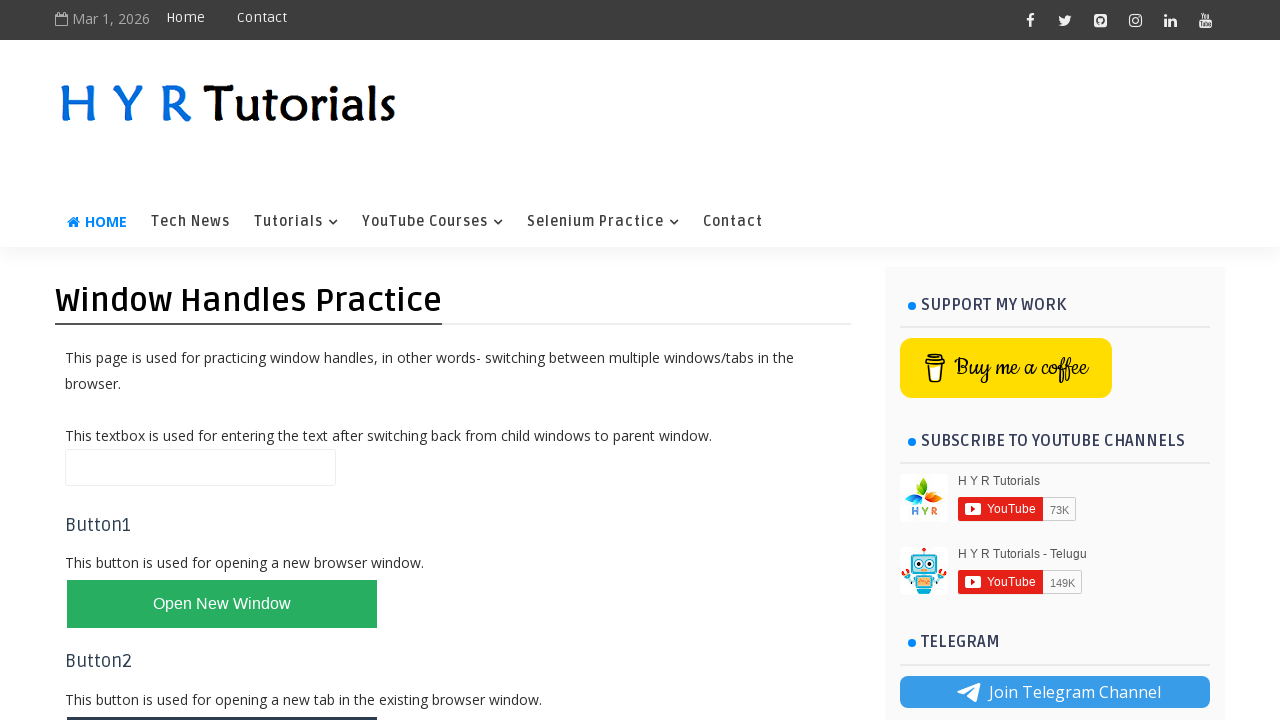

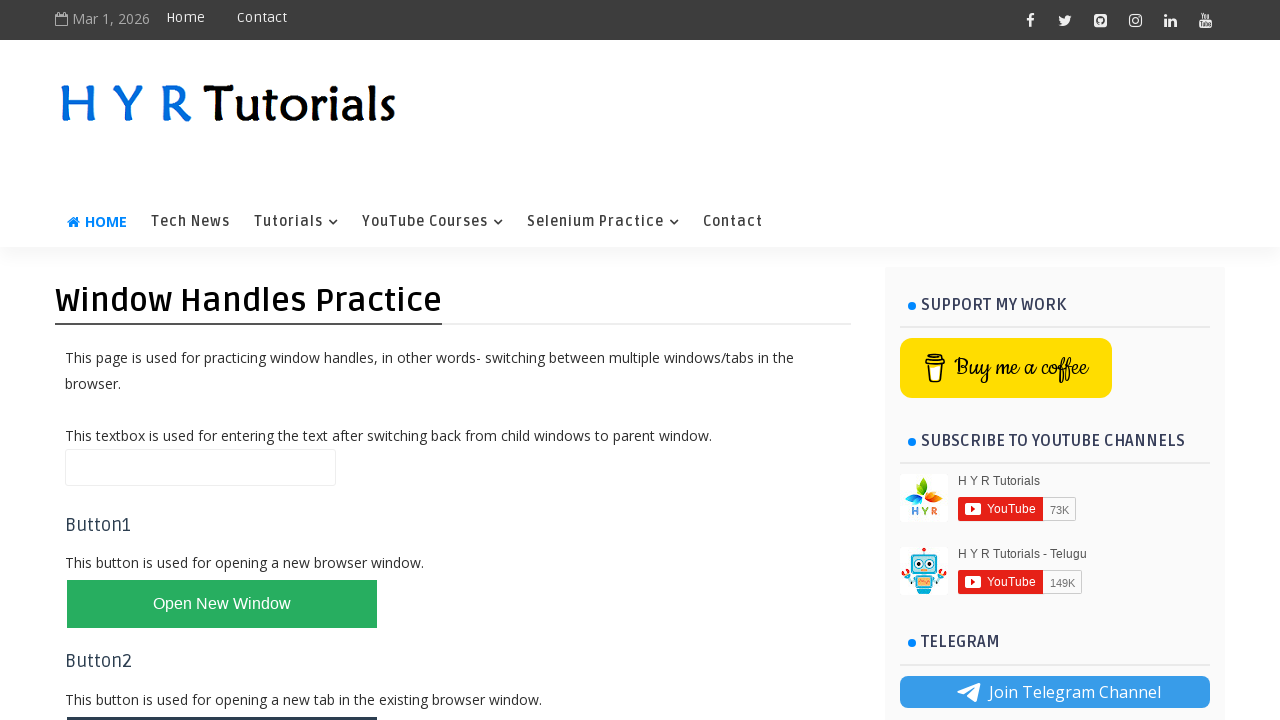